Tests enabling and disabling an input field using enable/disable buttons

Starting URL: https://www.letskodeit.com/practice

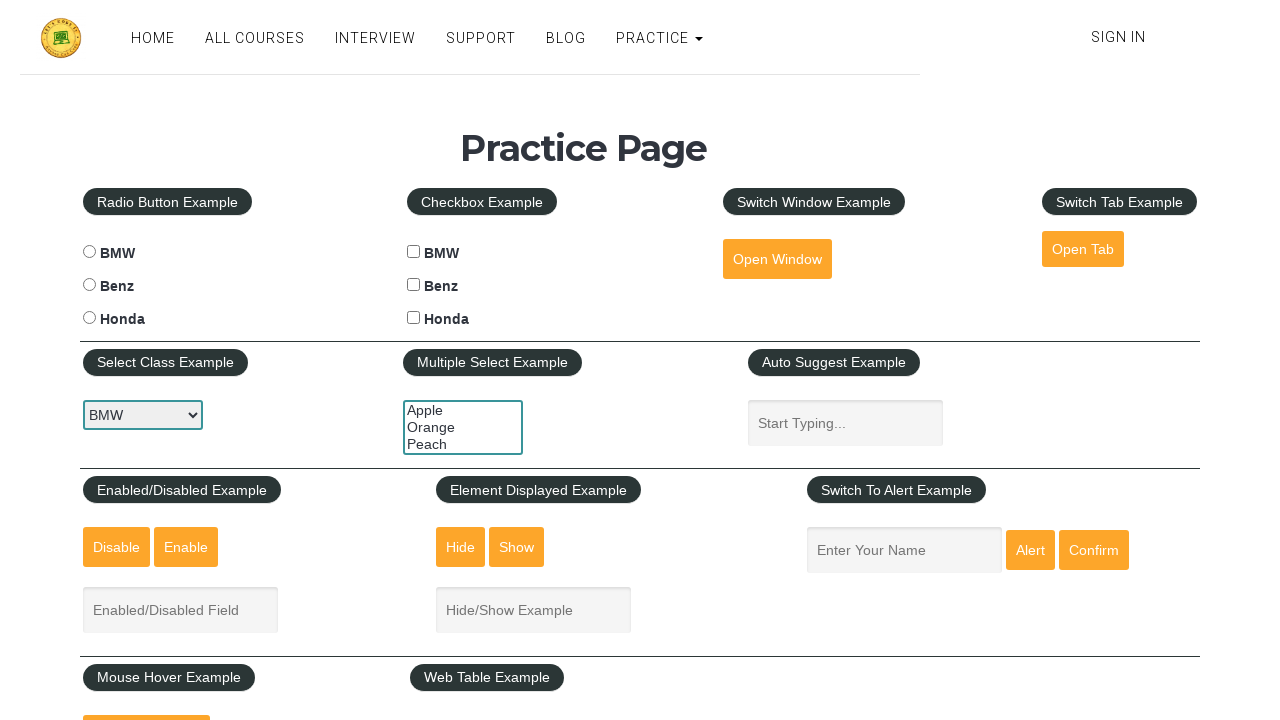

Clicked enable button to enable input field at (186, 547) on input#enabled-button
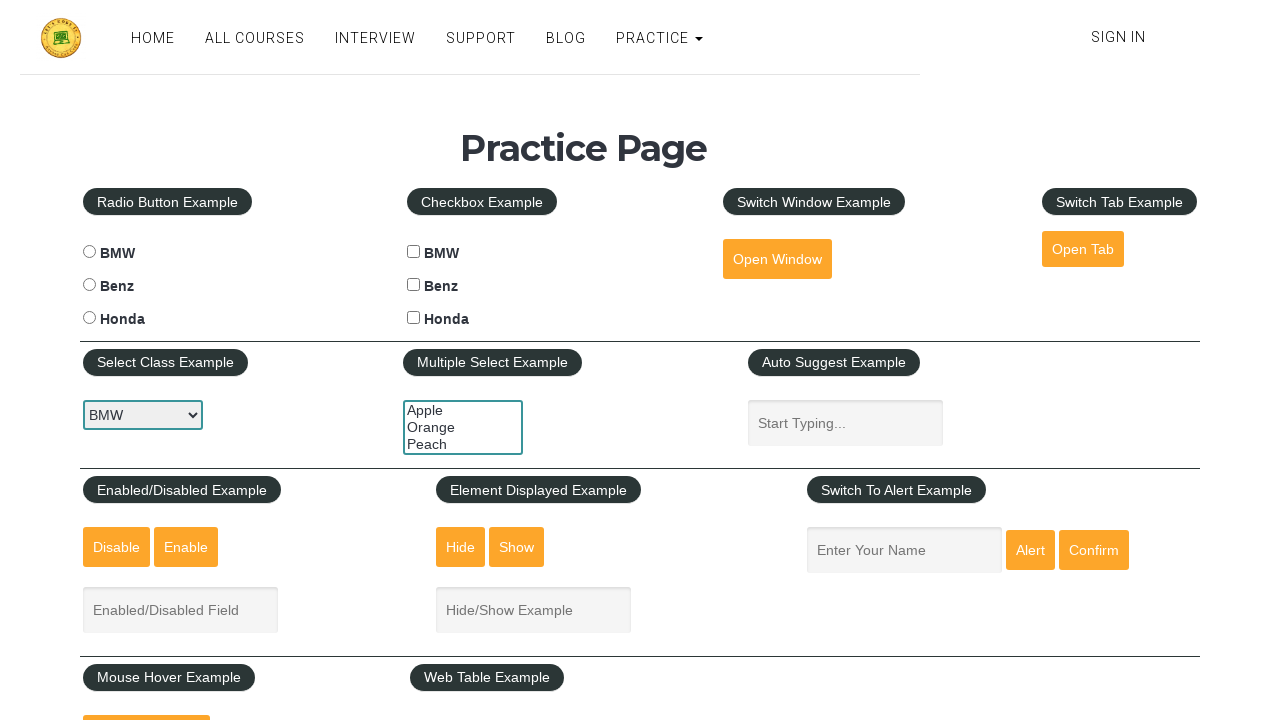

Input field is now enabled
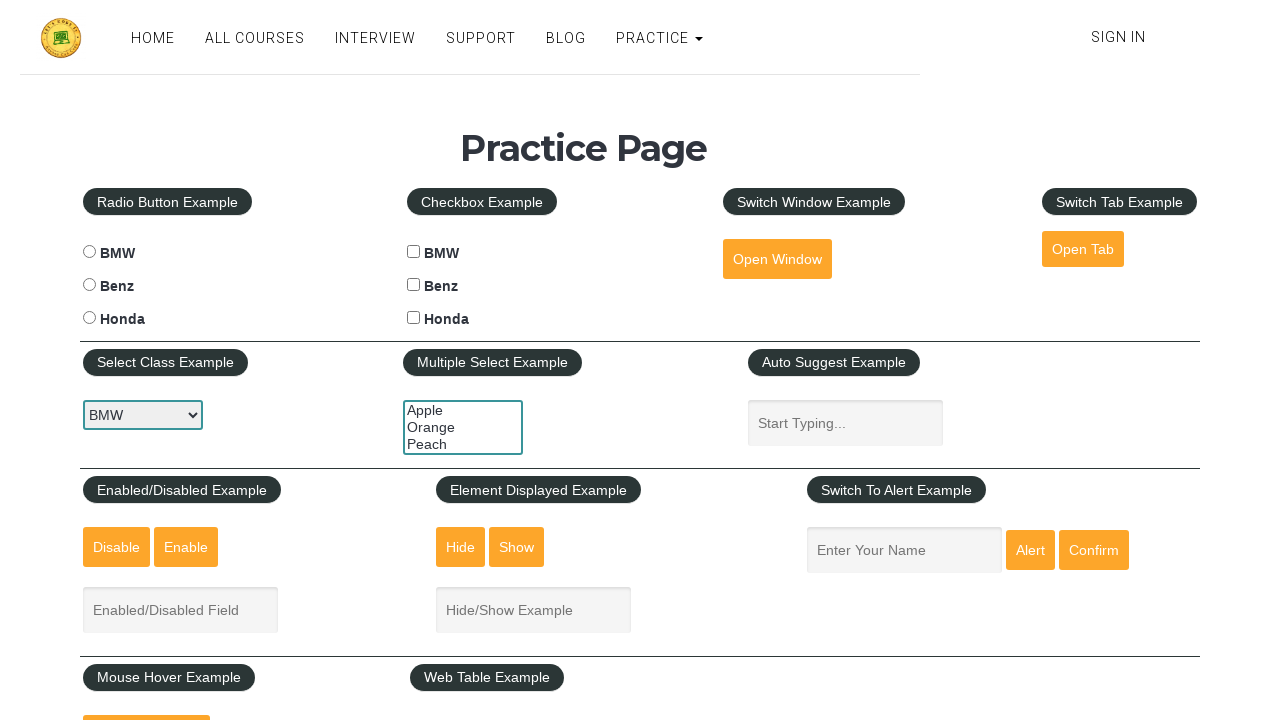

Cleared the input field on input#enabled-example-input
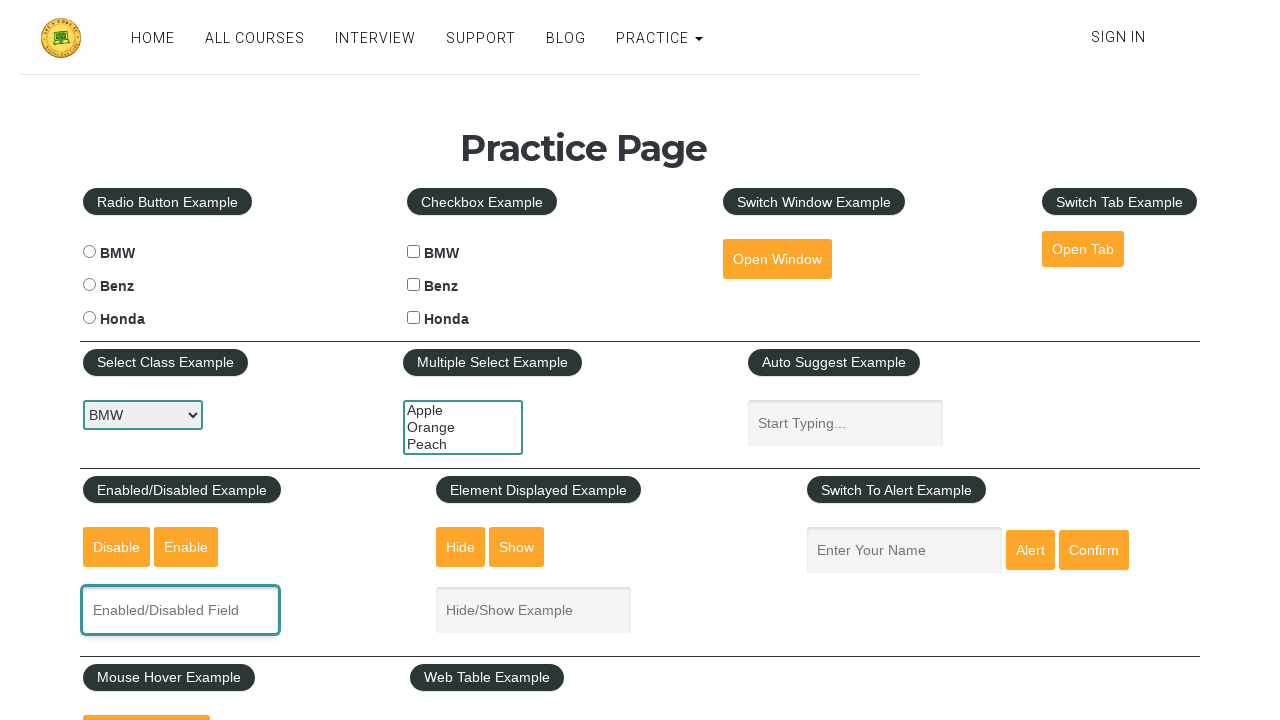

Filled input field with 'Subhadip' on input#enabled-example-input
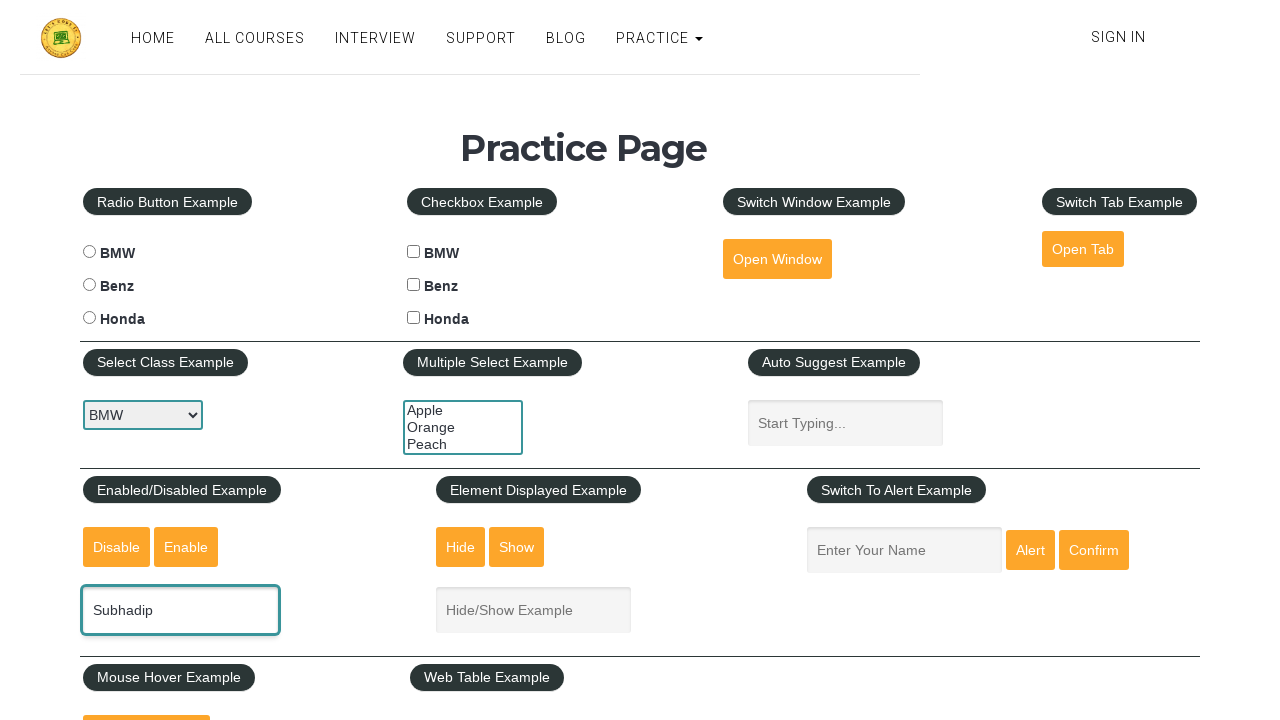

Verified input field contains 'Subhadip'
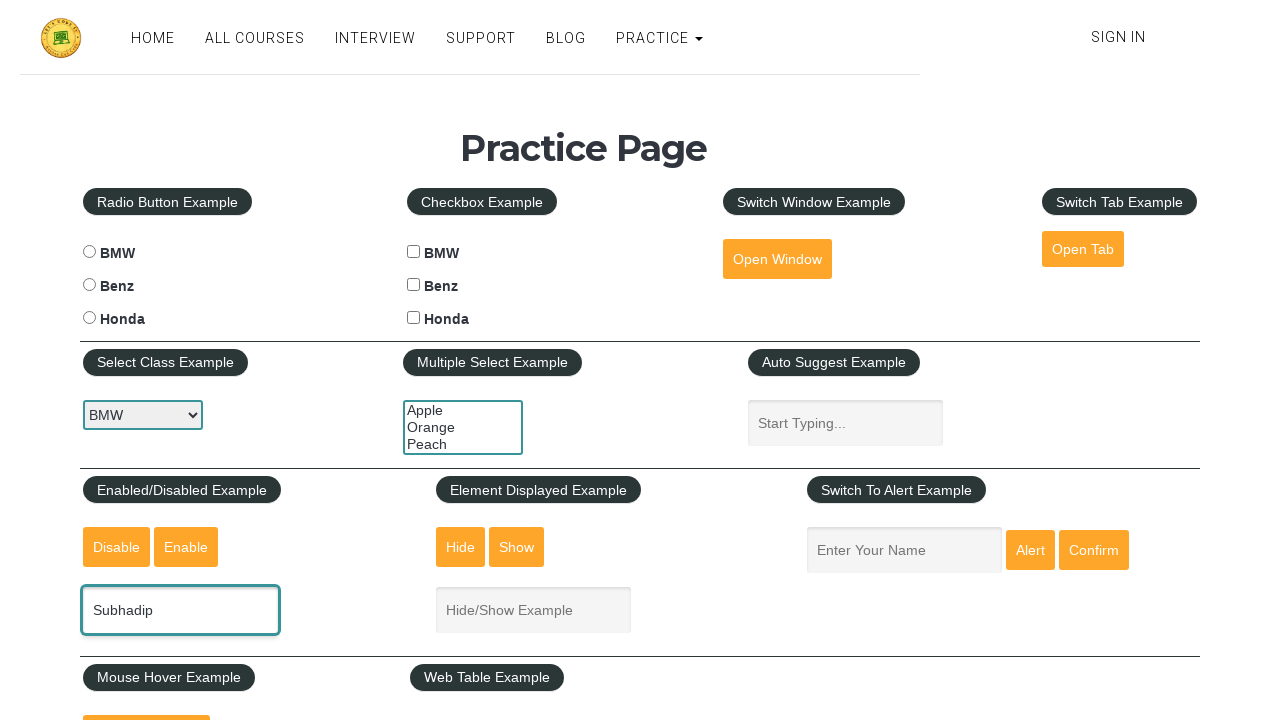

Clicked disable button to disable input field at (116, 547) on input#disabled-button
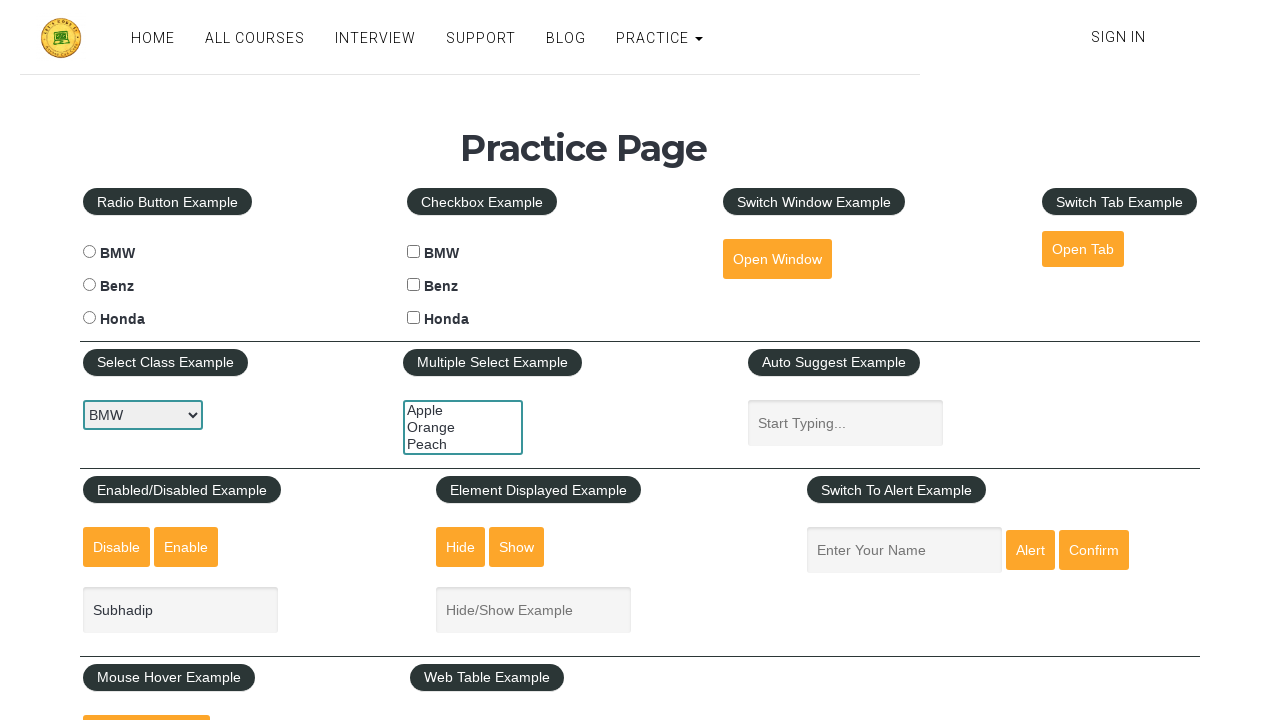

Input field is now disabled
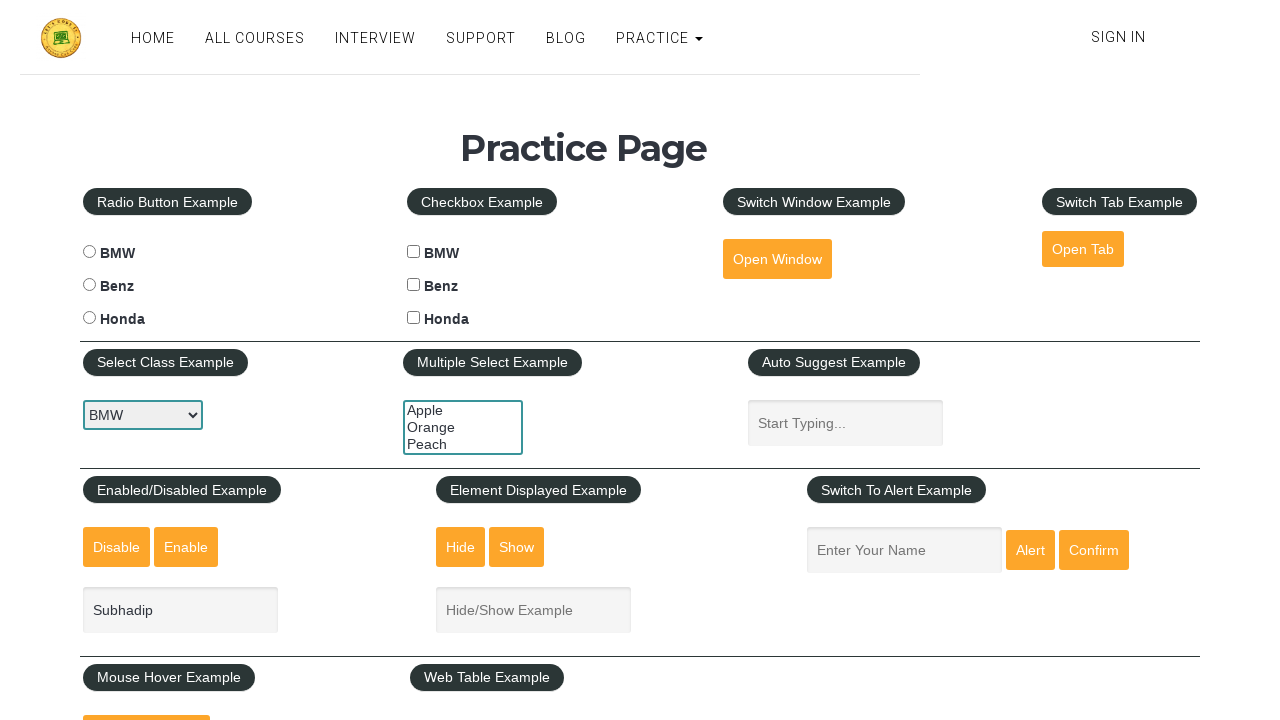

Verified input field is disabled
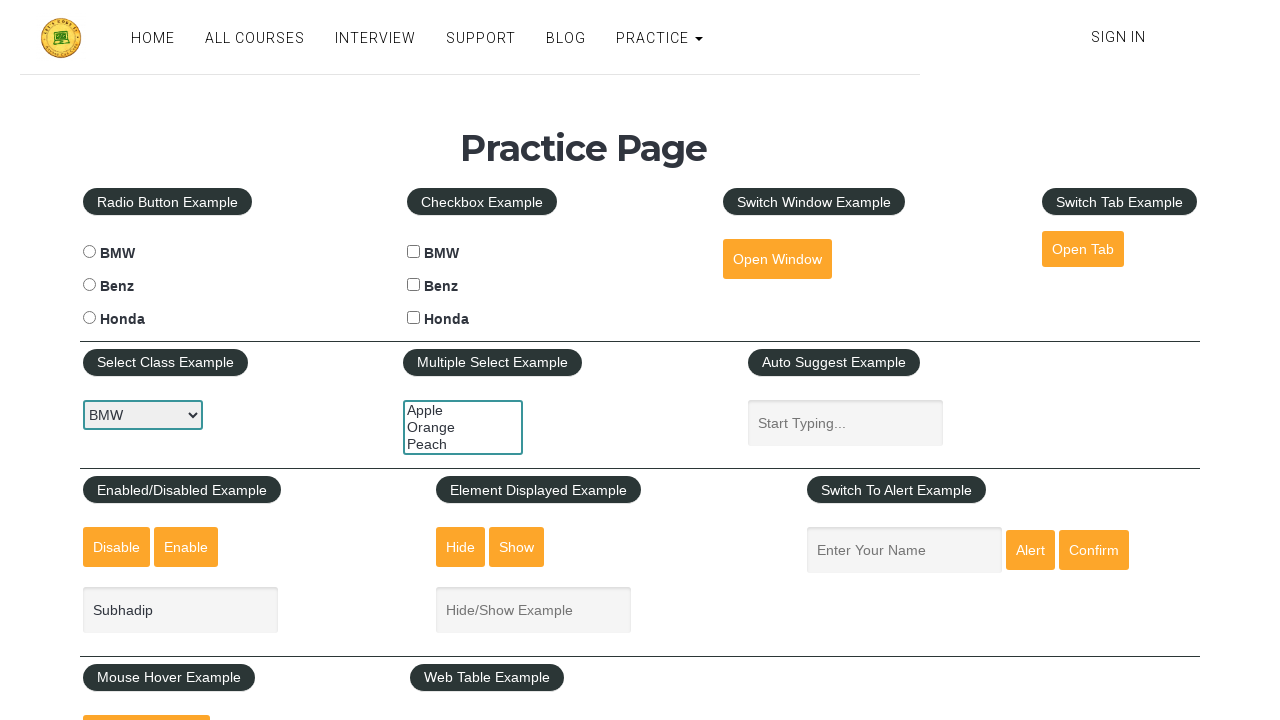

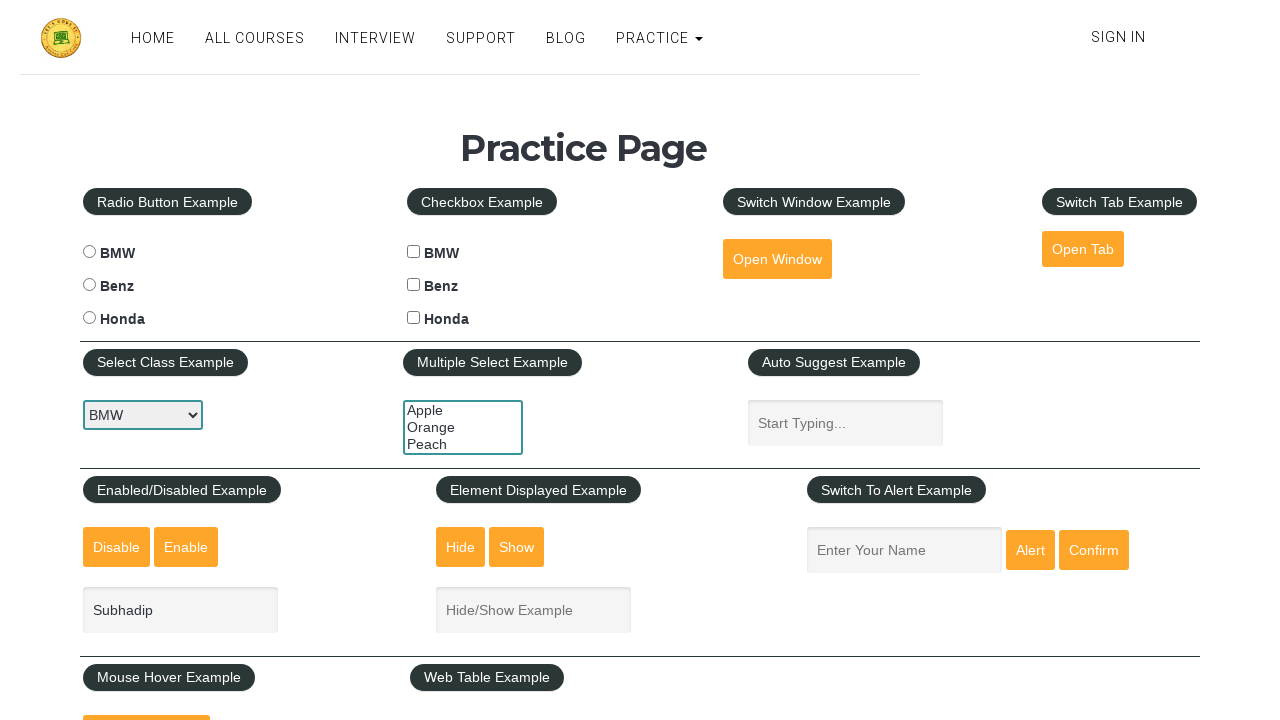